Tests accordion widget functionality by clicking through each accordion panel and verifying the content sections expand properly

Starting URL: http://demo.automationtesting.in/Accordion.html

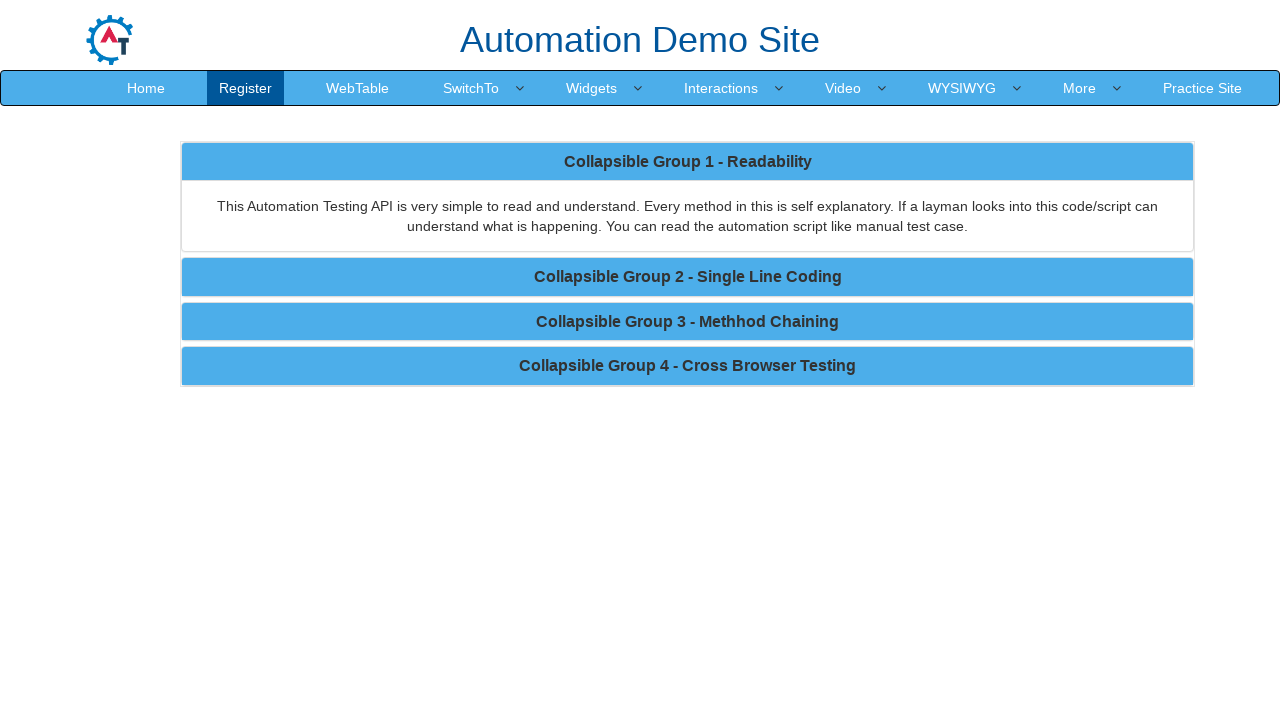

Navigated to accordion demo page
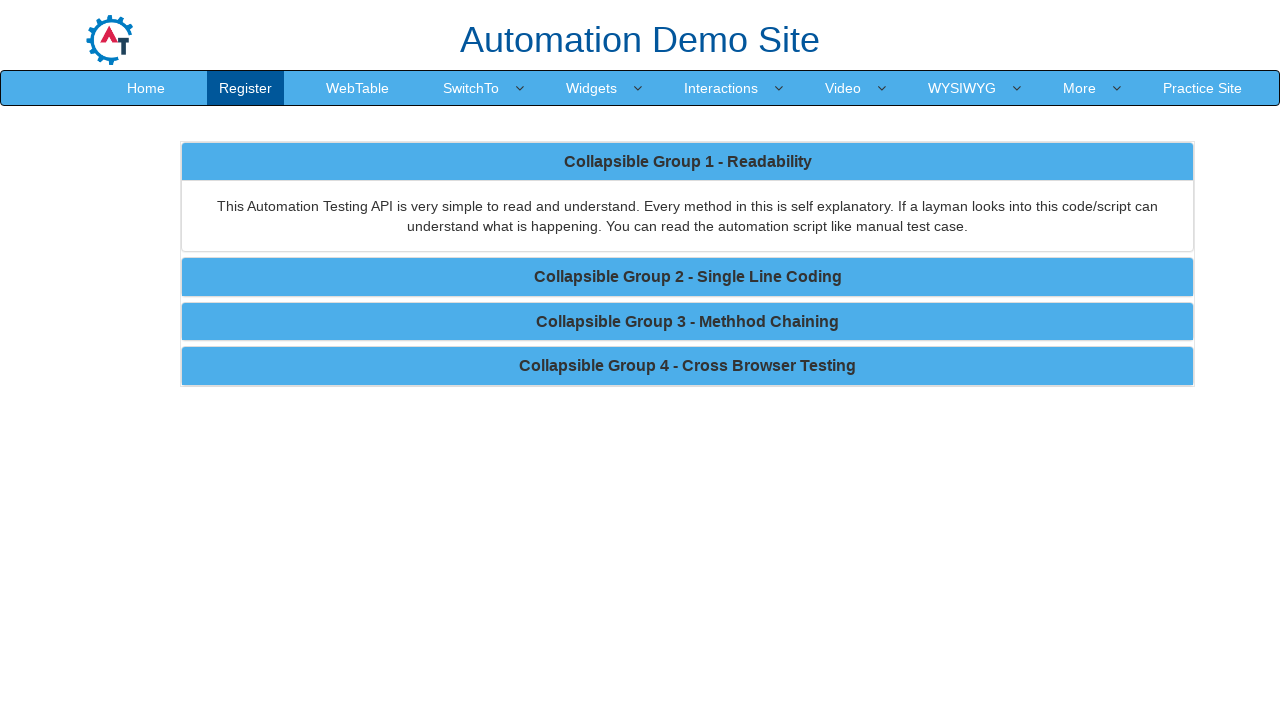

Located all accordion toggle links
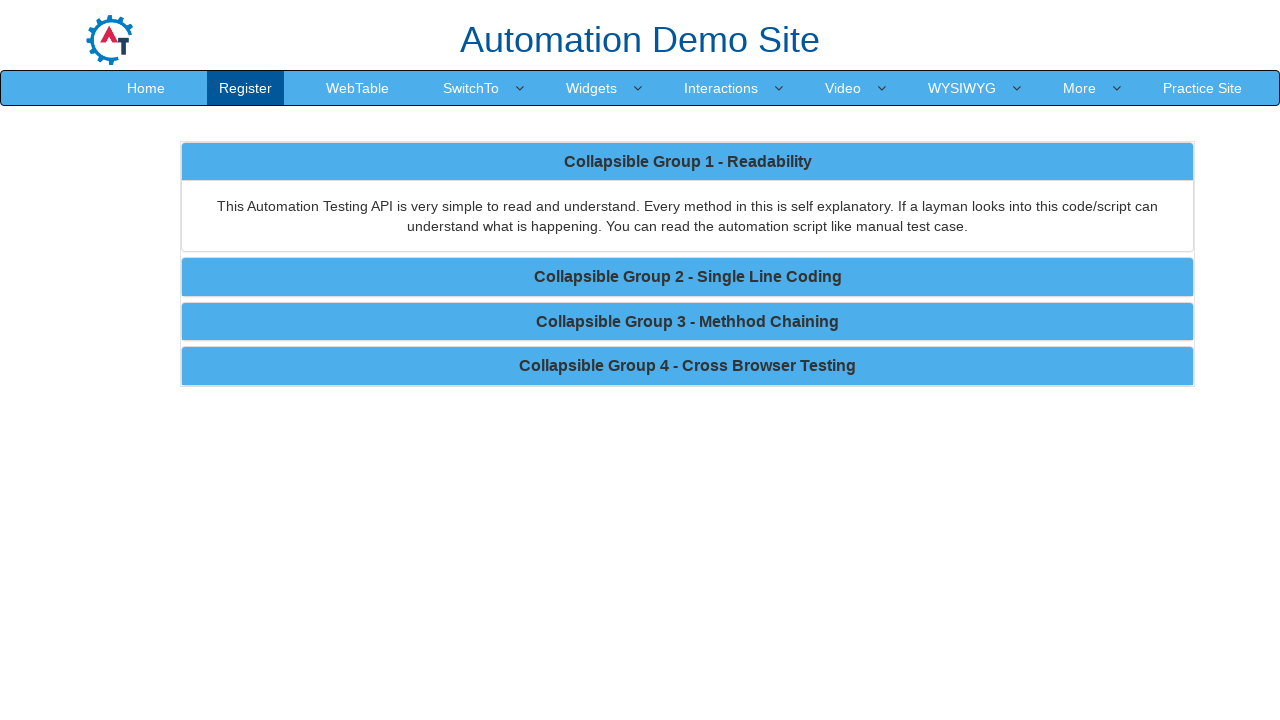

Found 4 accordion panels
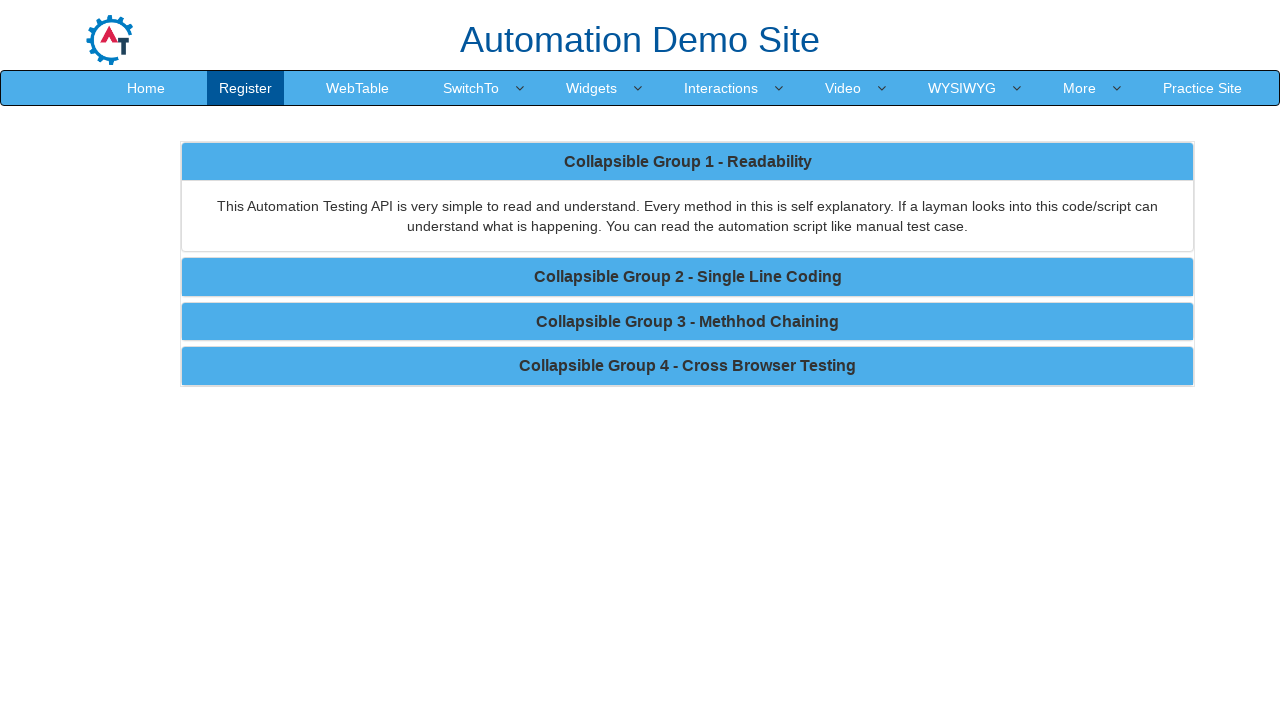

Clicked accordion panel 1 header at (688, 161) on //a[@href='#collapse1']/b
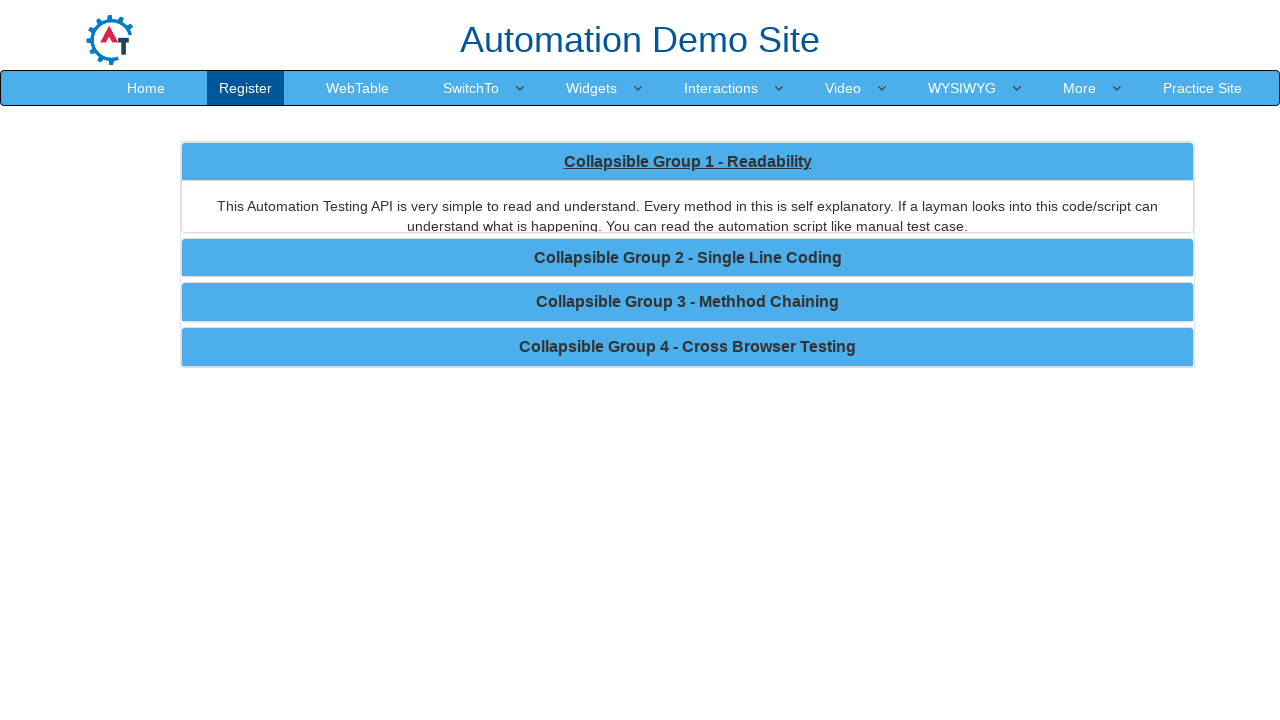

Accordion panel 1 content expanded and became visible
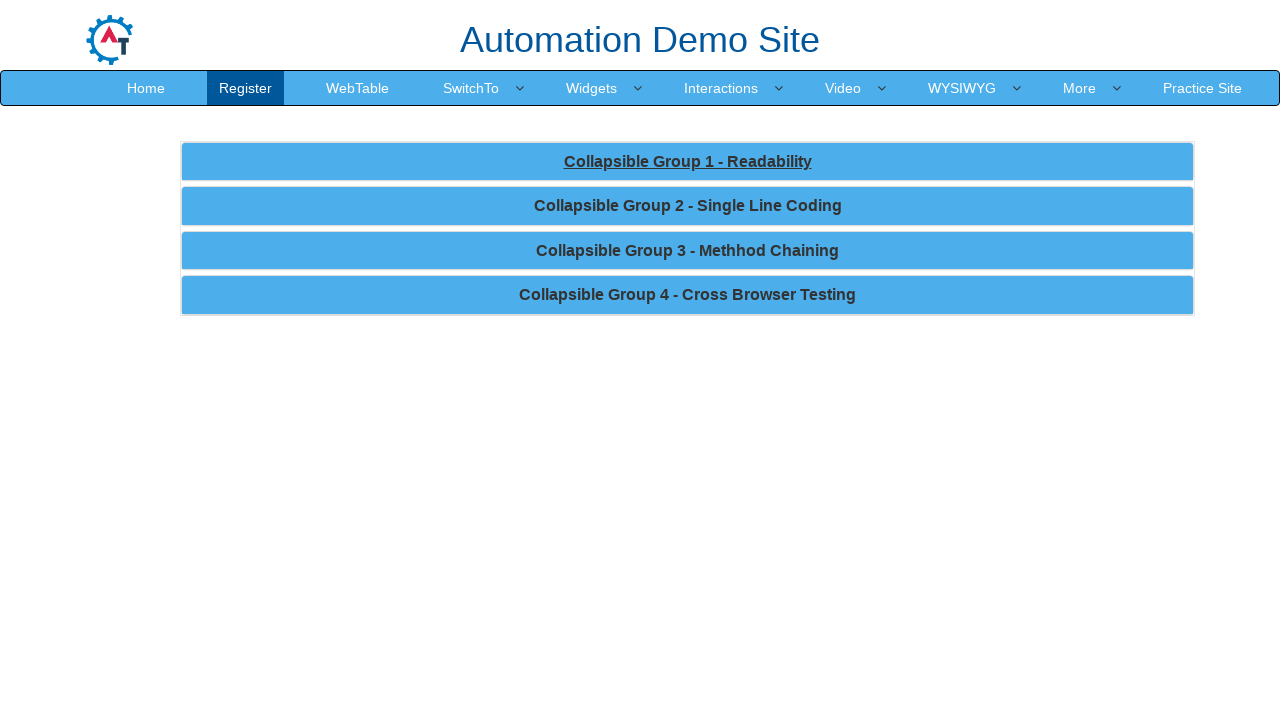

Clicked accordion panel 2 header at (688, 206) on //a[@href='#collapse2']/b
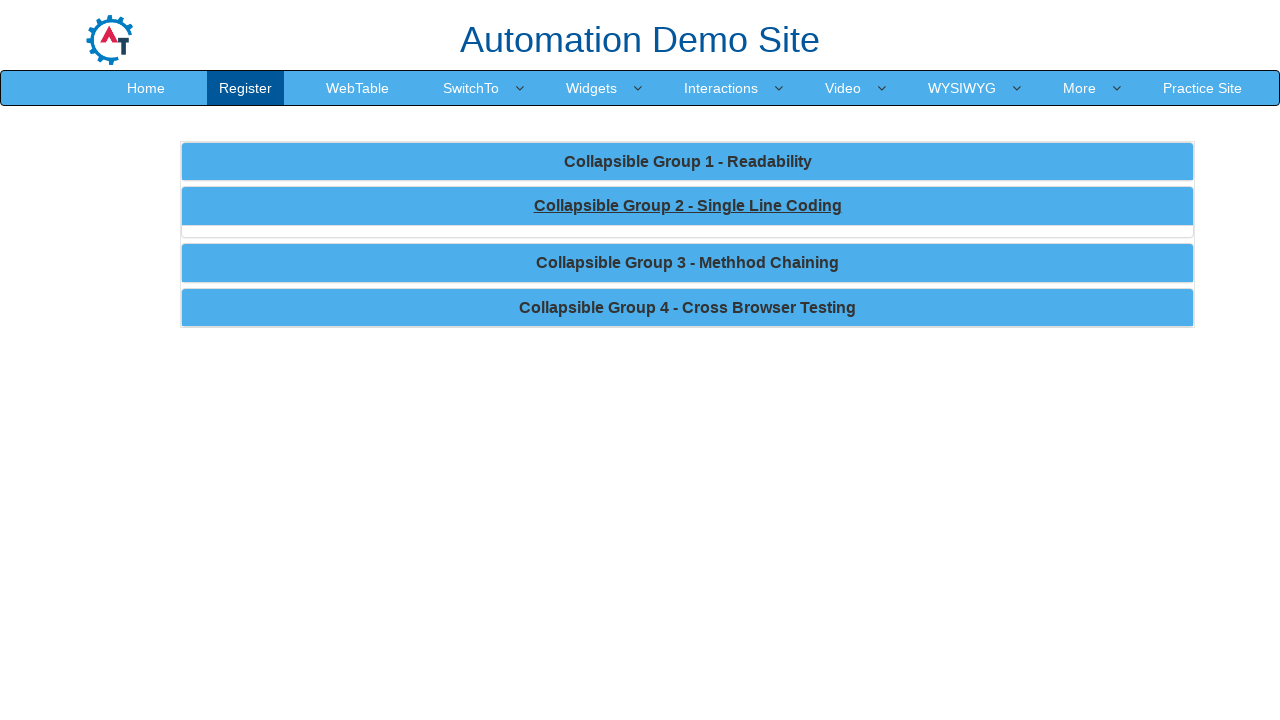

Accordion panel 2 content expanded and became visible
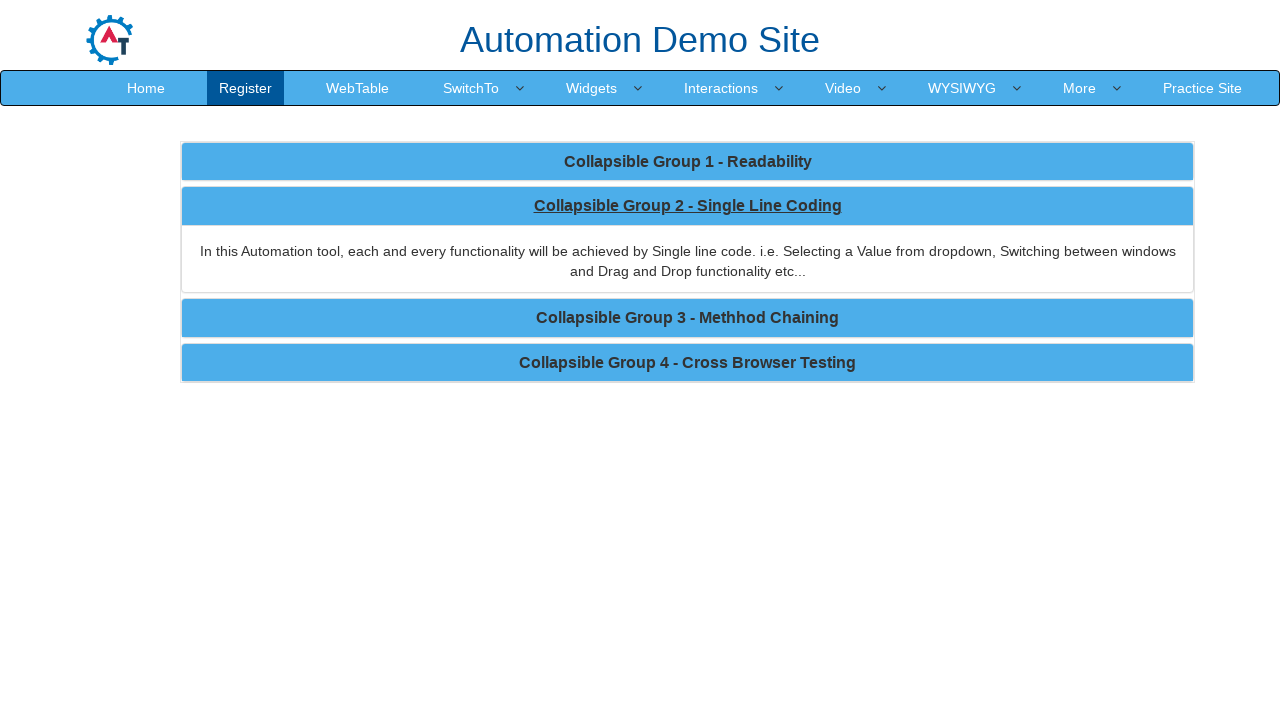

Clicked accordion panel 3 header at (688, 321) on //a[@href='#collapse3']/b
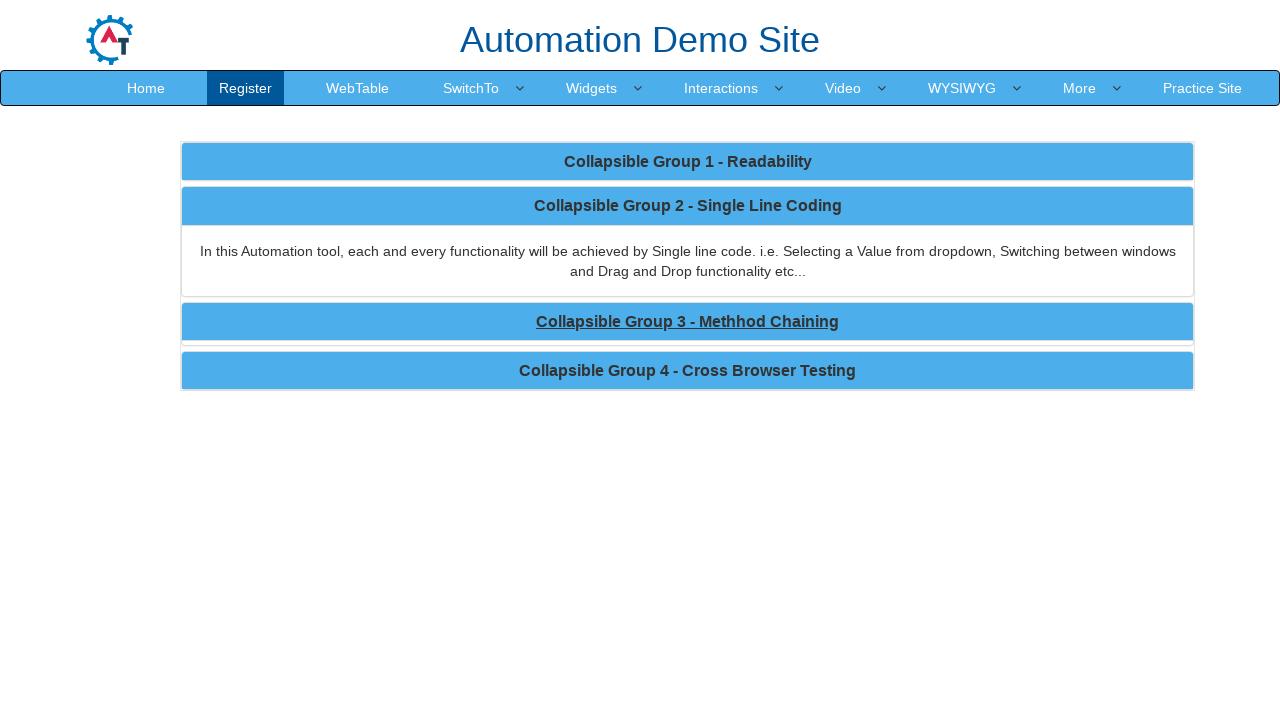

Accordion panel 3 content expanded and became visible
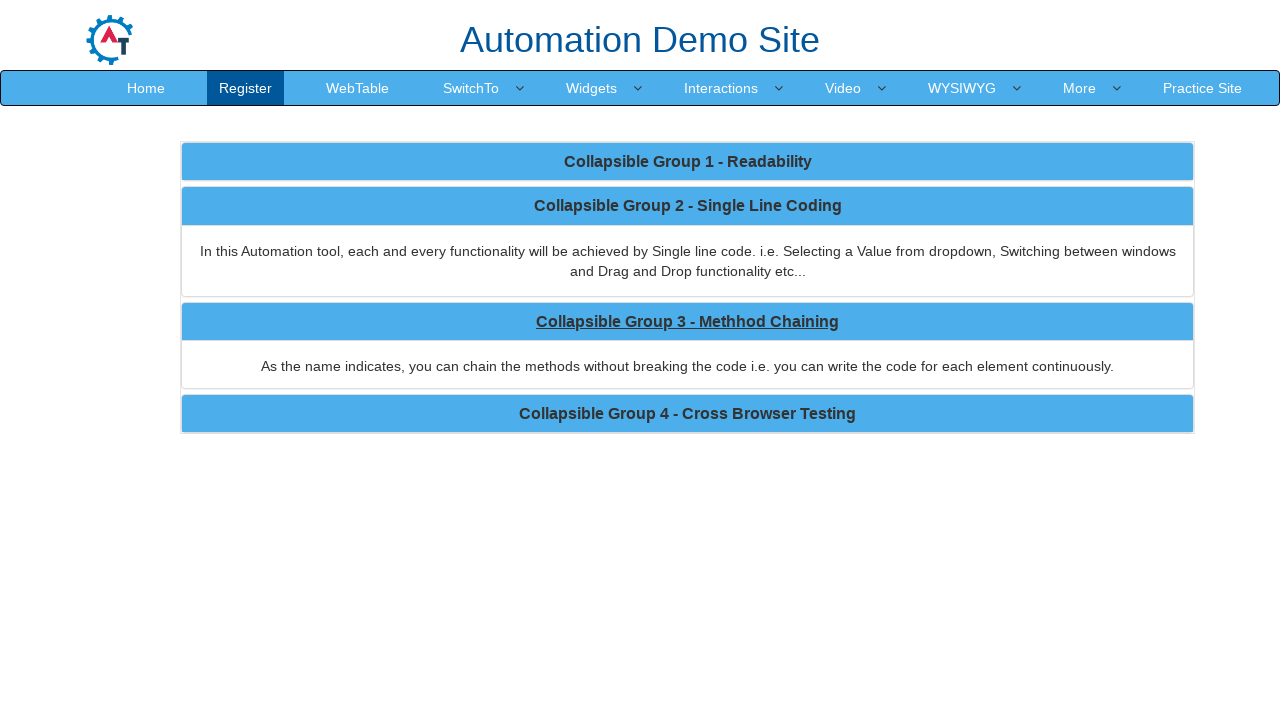

Clicked accordion panel 4 header at (688, 417) on //a[@href='#collapse4']/b
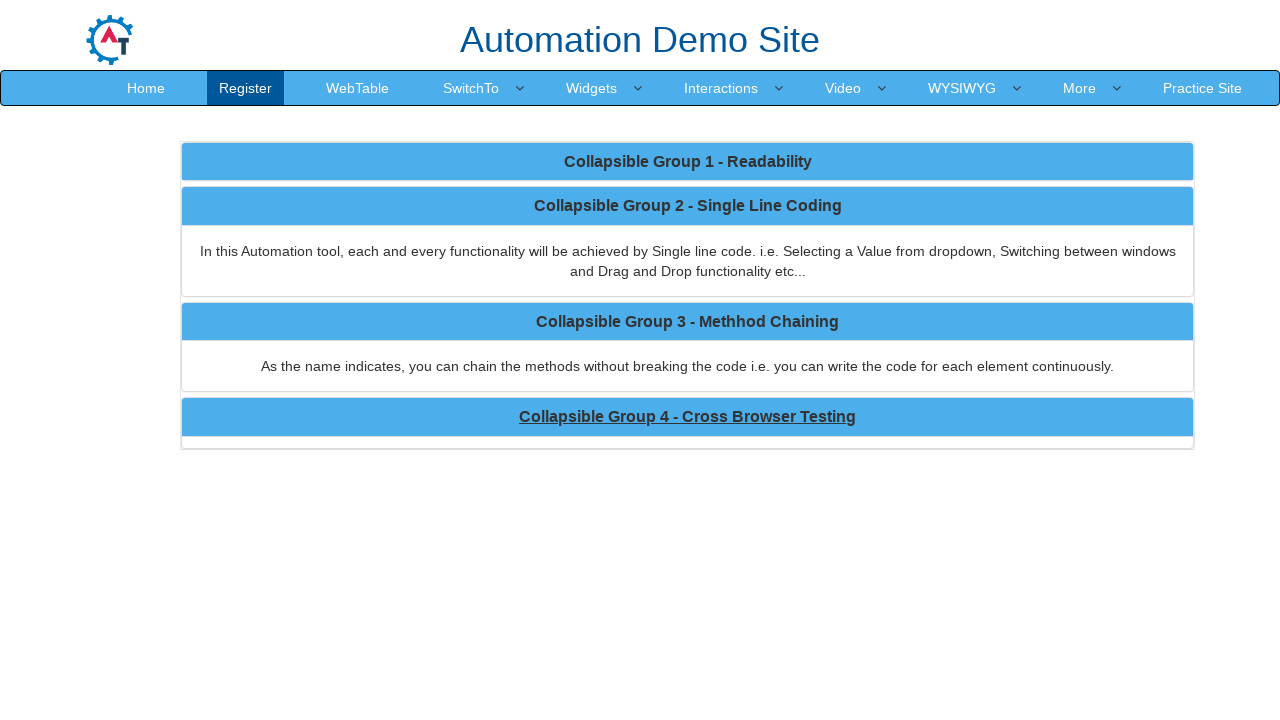

Accordion panel 4 content expanded and became visible
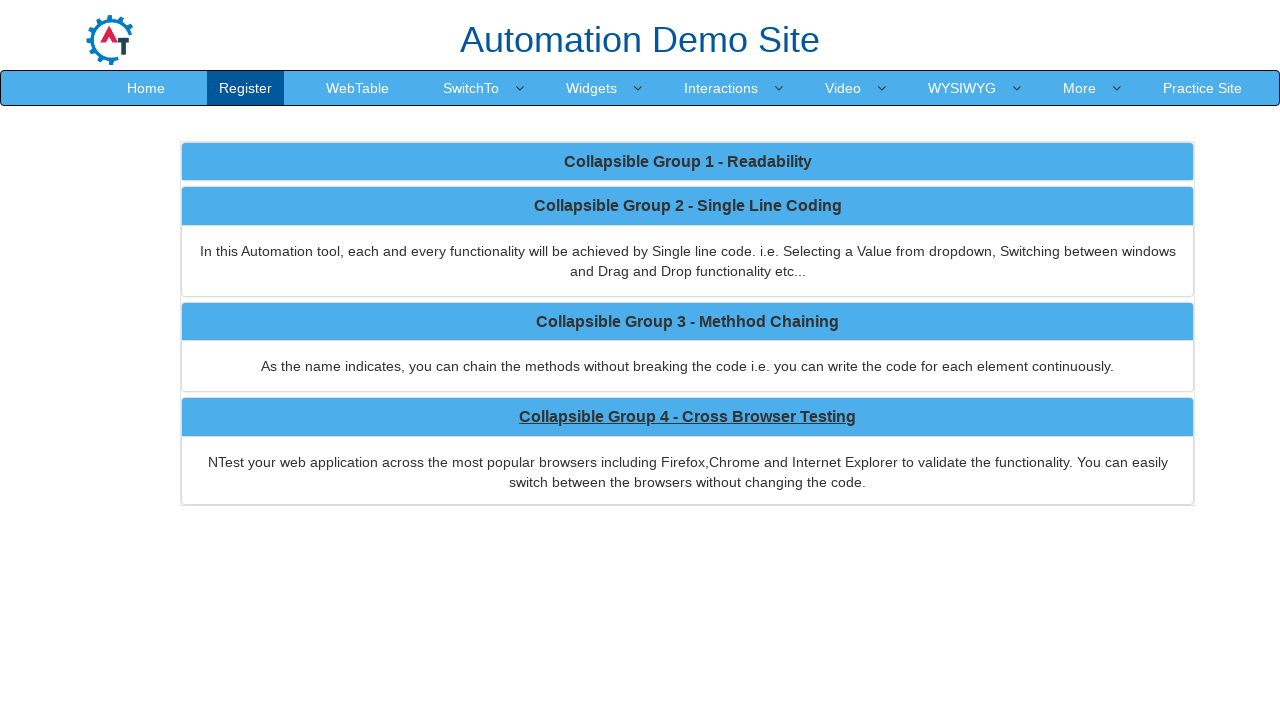

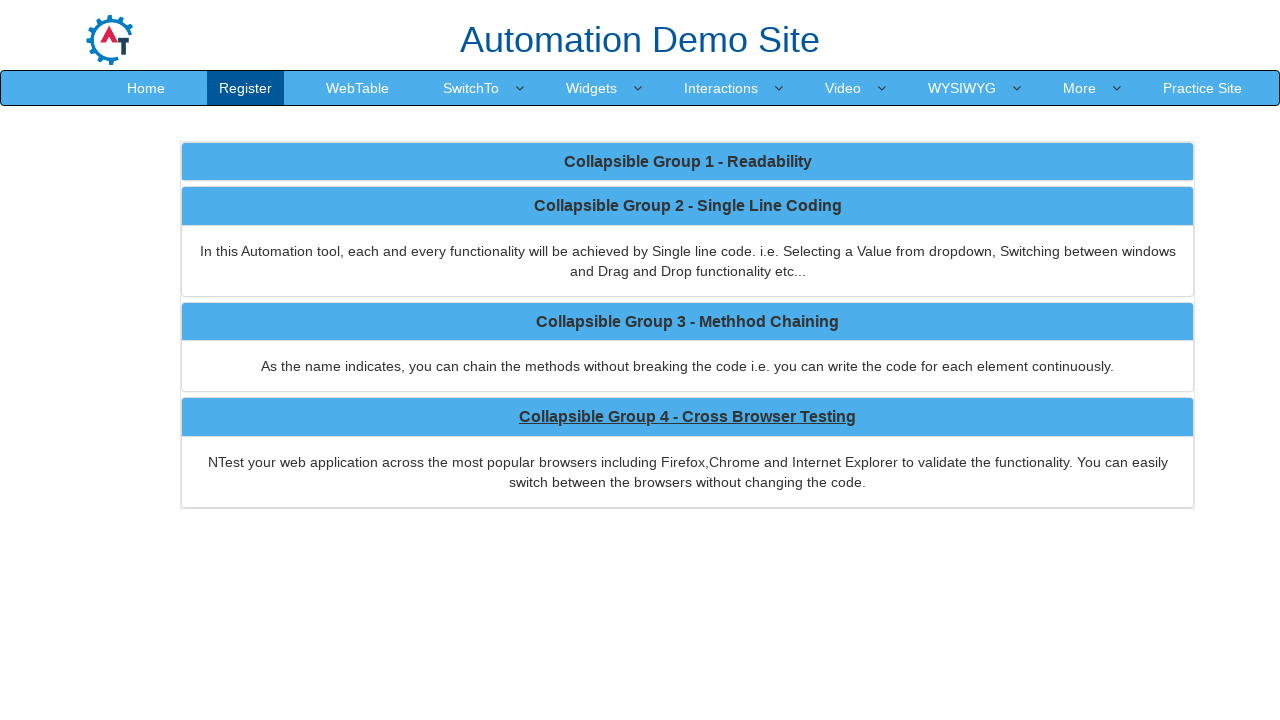